Tests checkbox functionality by verifying initial unchecked state, clicking to check, and verifying the checked state of the Senior Citizen Discount checkbox

Starting URL: https://rahulshettyacademy.com/dropdownsPractise/

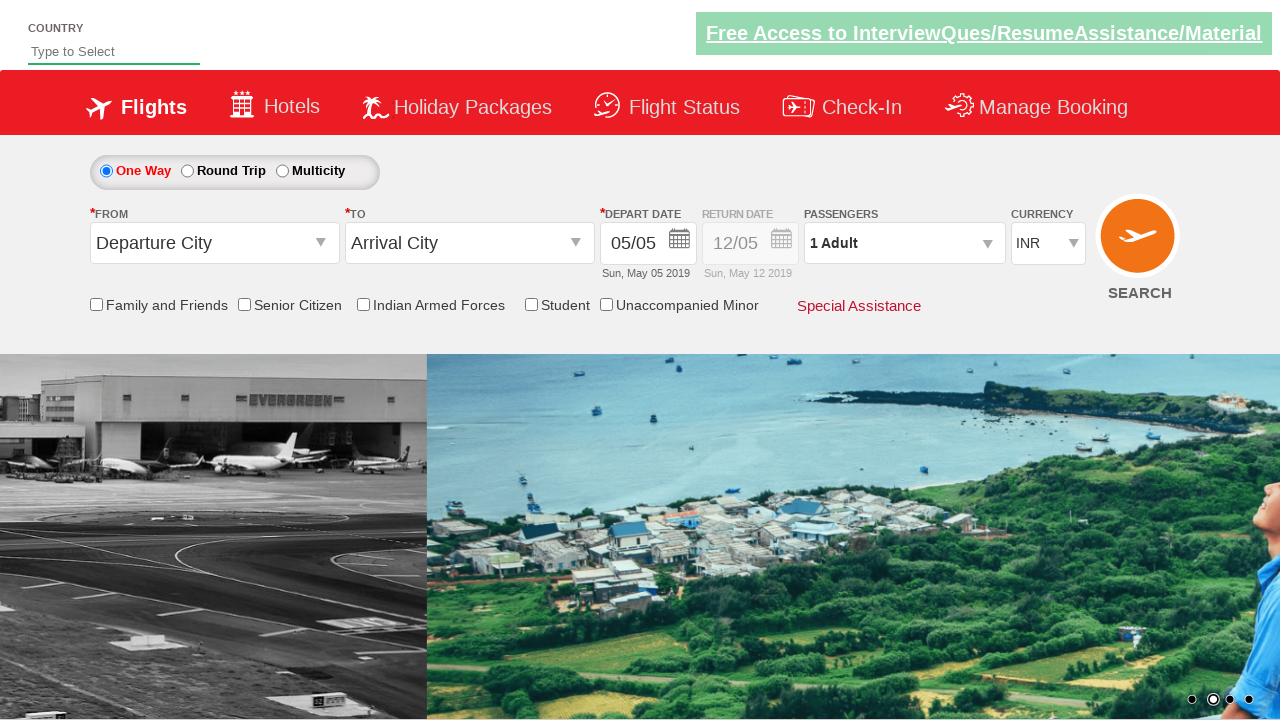

Located Senior Citizen Discount checkbox element
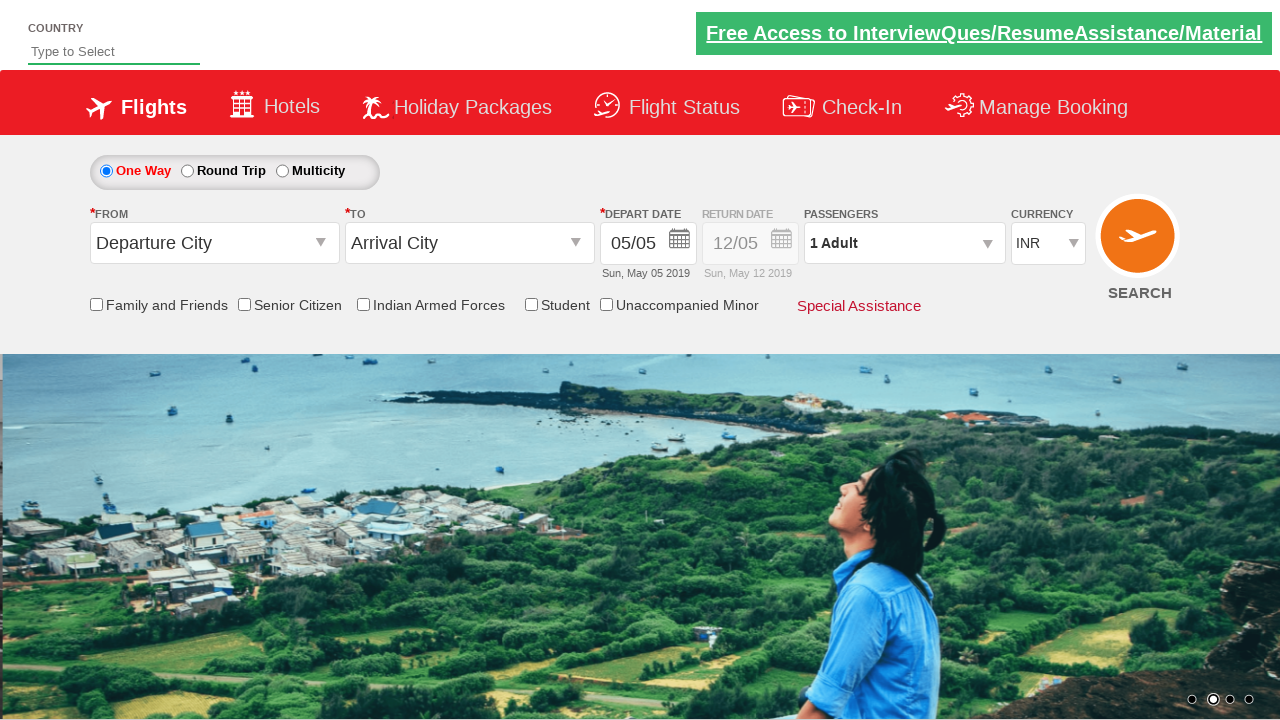

Verified Senior Citizen Discount checkbox is initially unchecked
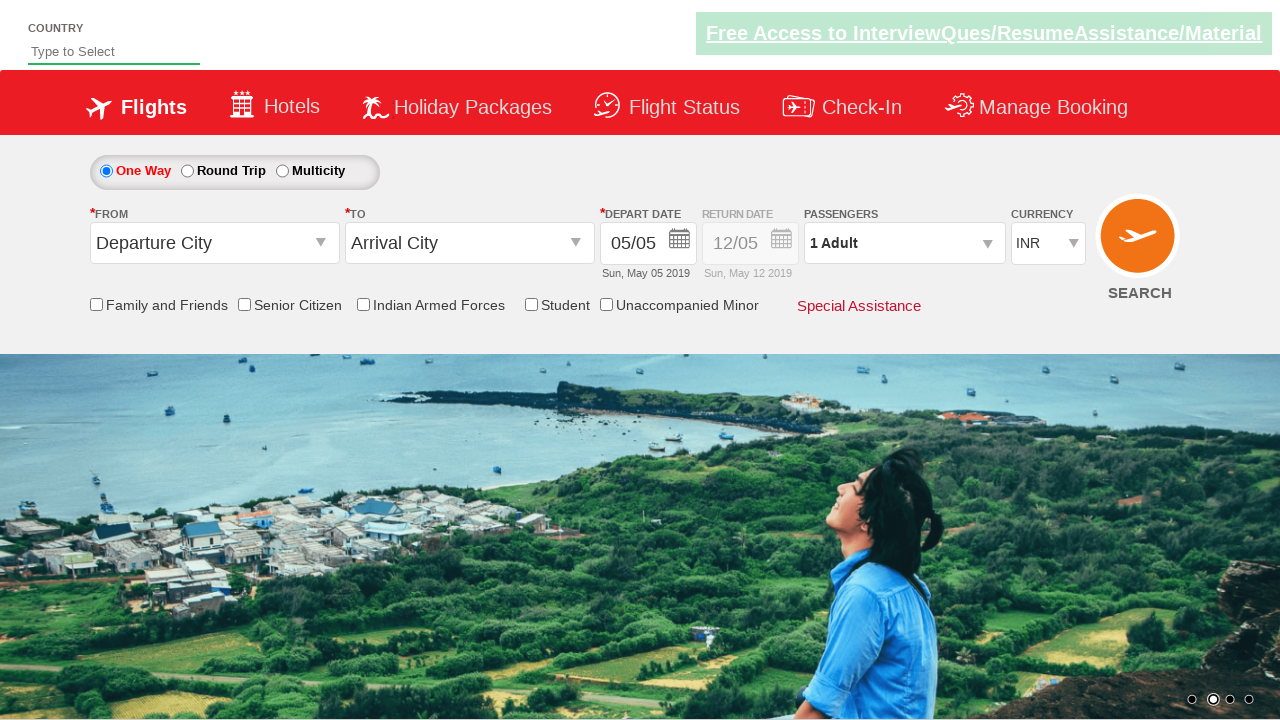

Clicked Senior Citizen Discount checkbox to check it at (244, 304) on input[id*='SeniorCitizenDiscount']
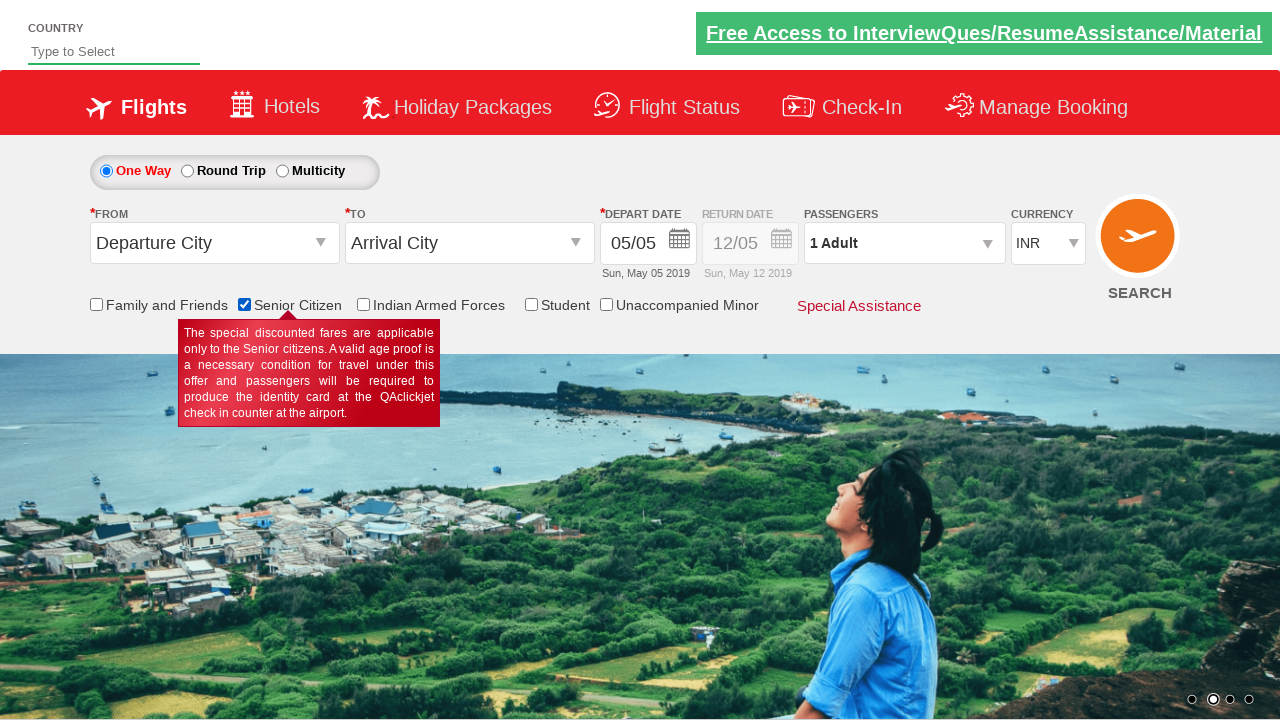

Verified Senior Citizen Discount checkbox is now checked
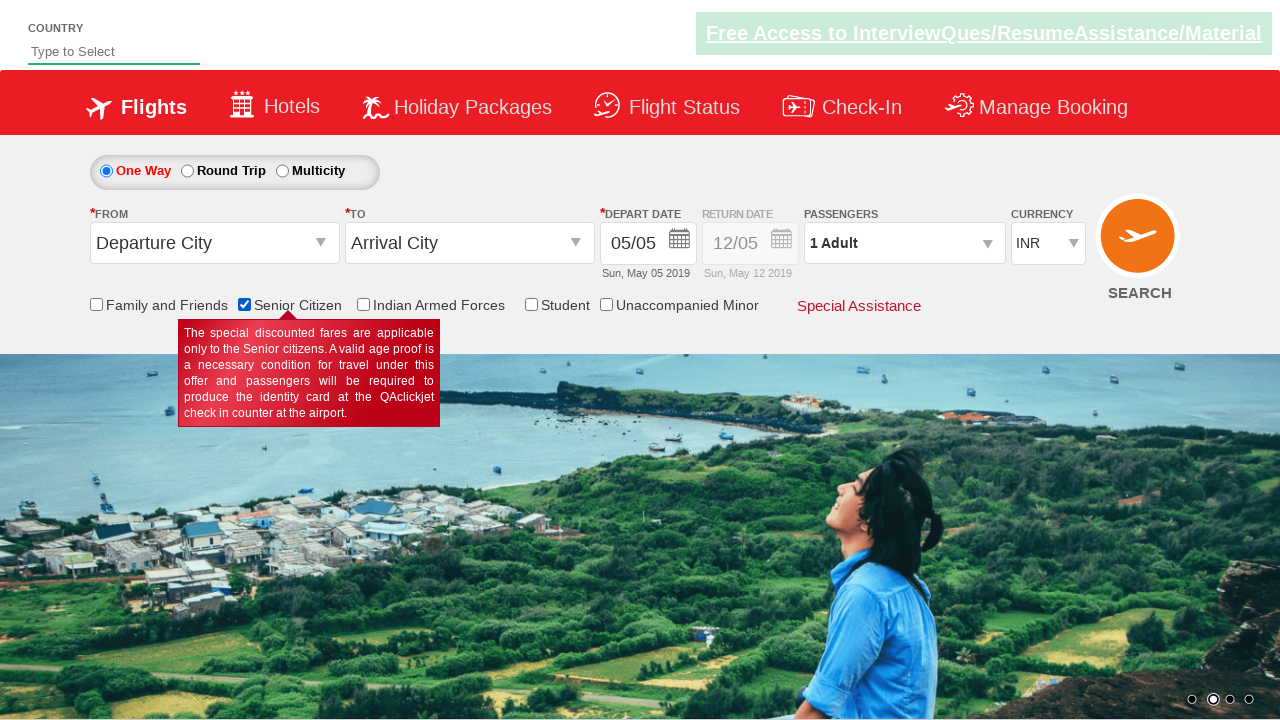

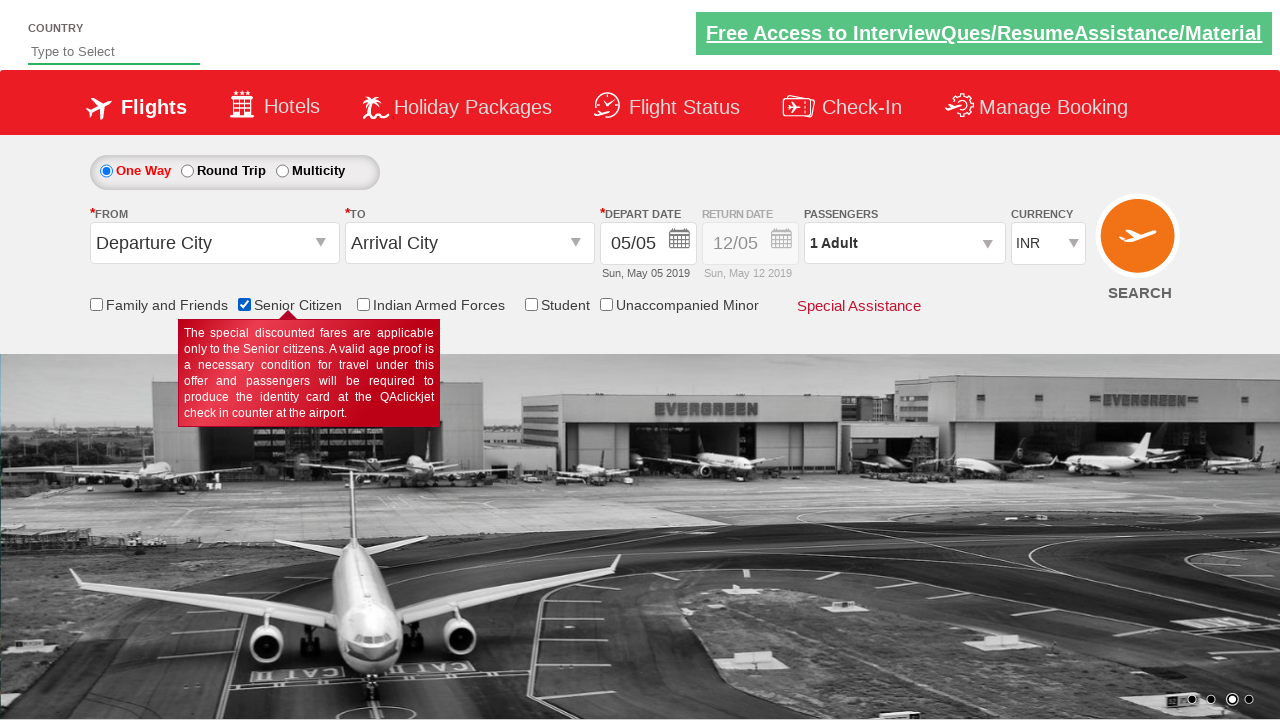